Tests mouse interaction by clicking an element and performing browser back button actions using mouse buttons

Starting URL: https://awesomeqa.com/selenium/mouse_interaction.html

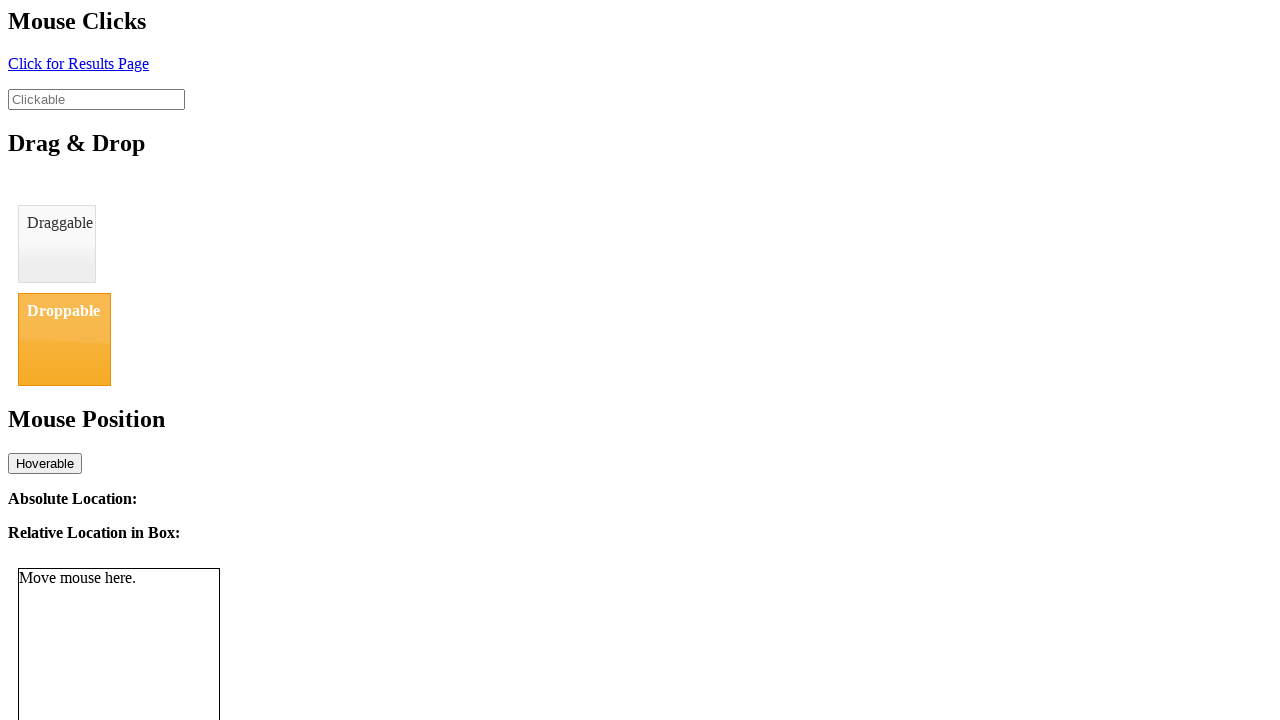

Clicked element with id 'click' to navigate forward at (78, 63) on #click
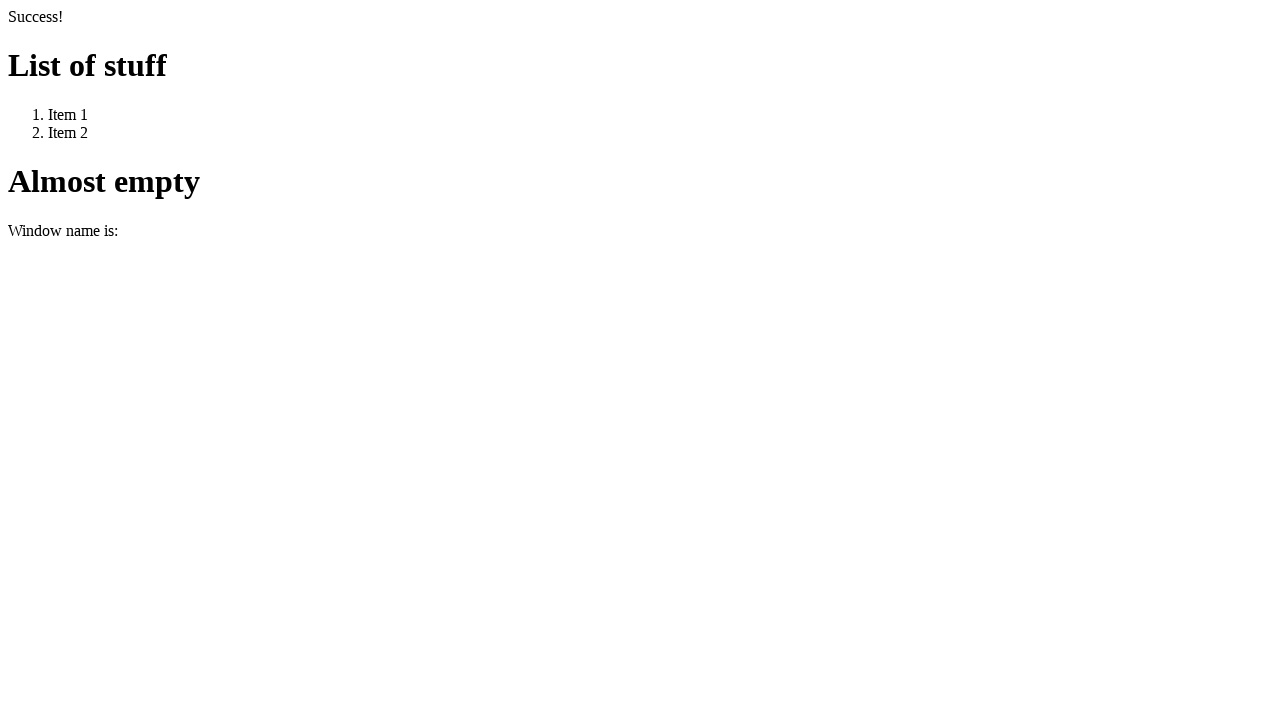

Waited 2 seconds for navigation to complete
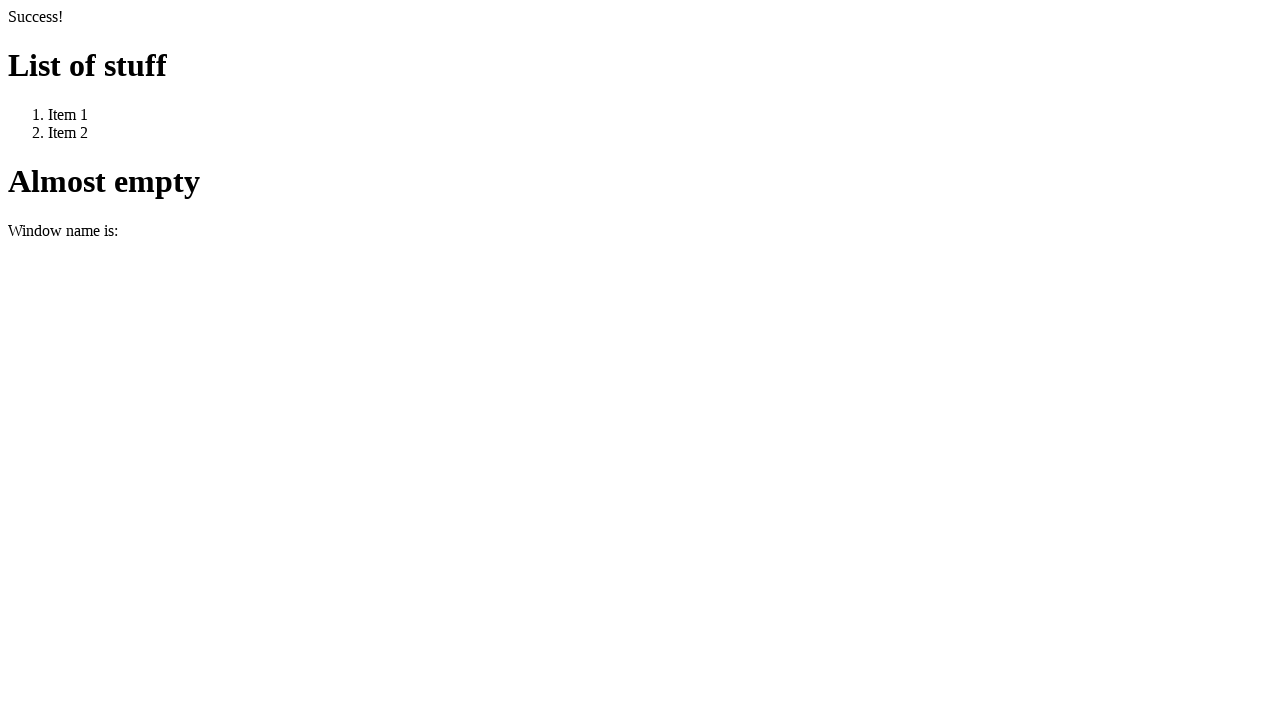

Navigated back using browser back button
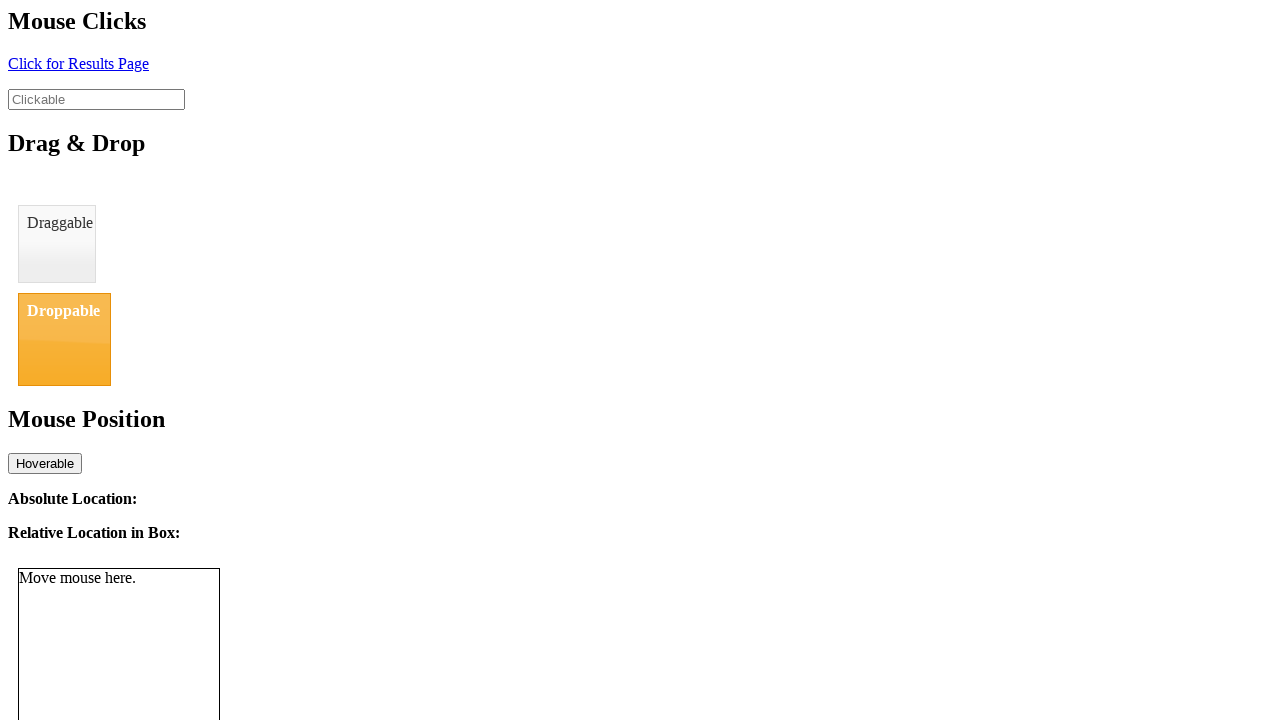

Waited 2 seconds to observe the result after navigating back
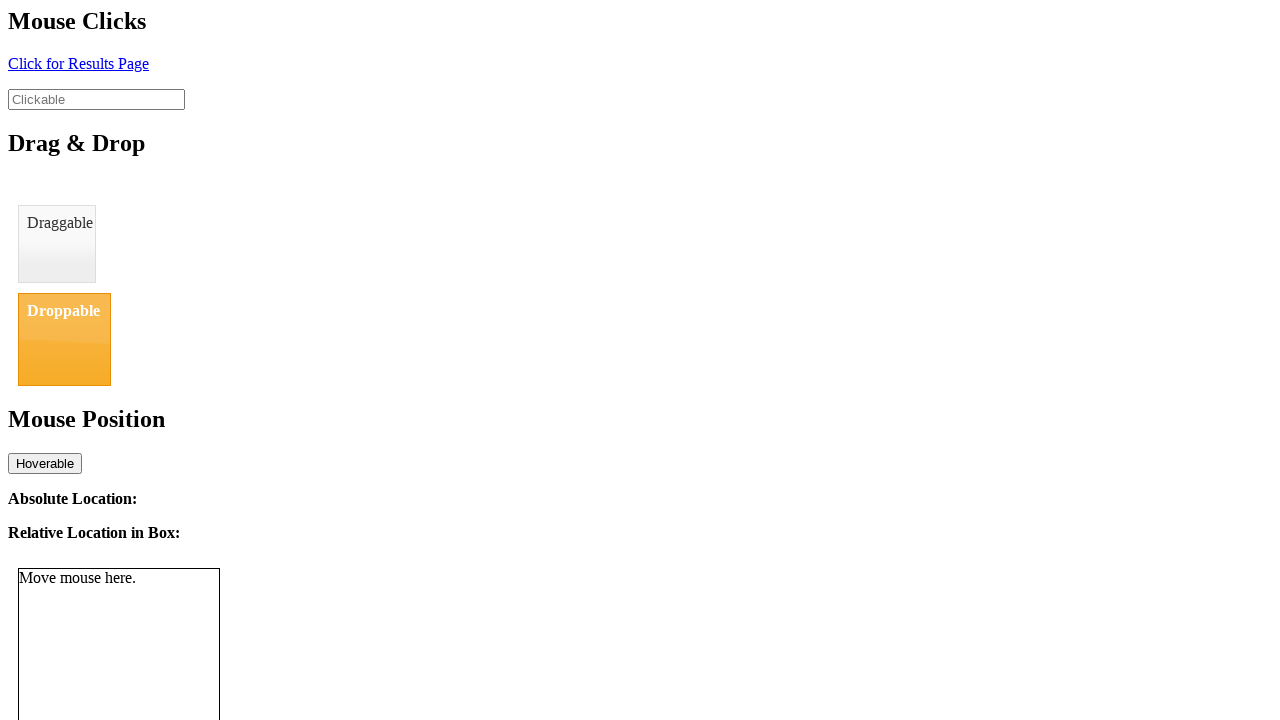

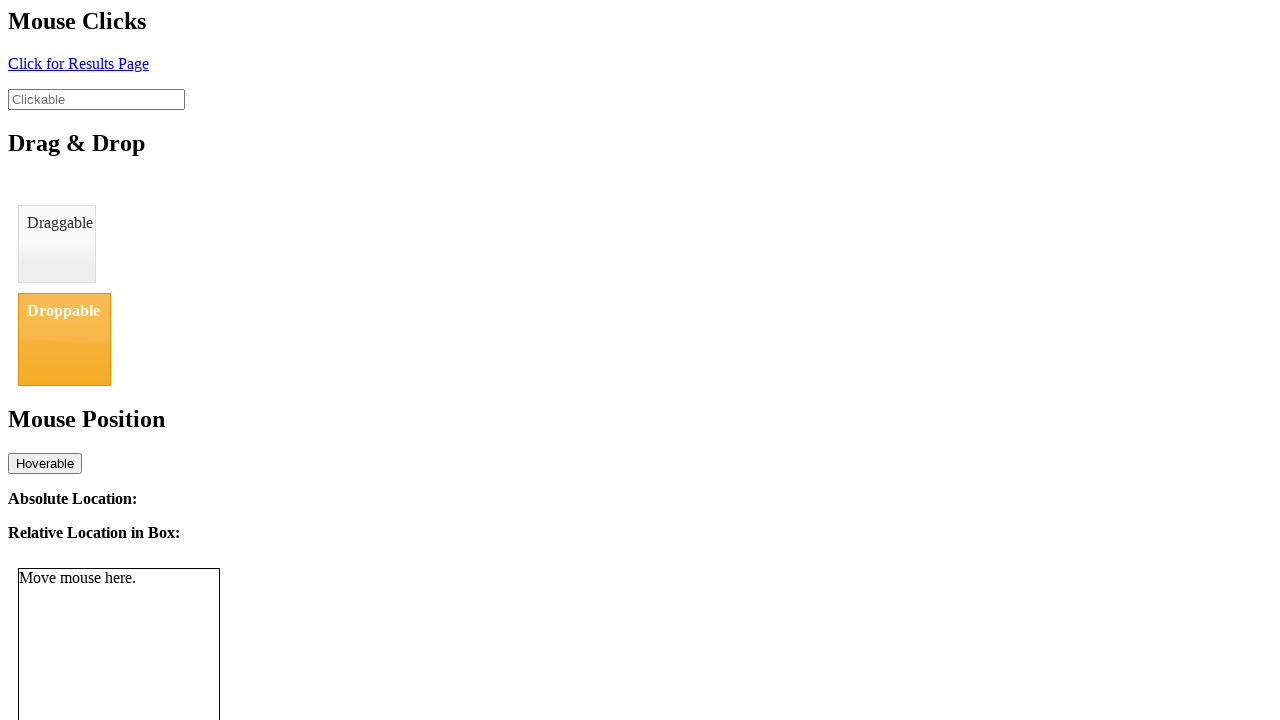